Tests dynamic loading by clicking the Start button on a page with dynamically loaded content

Starting URL: https://the-internet.herokuapp.com/dynamic_loading/1

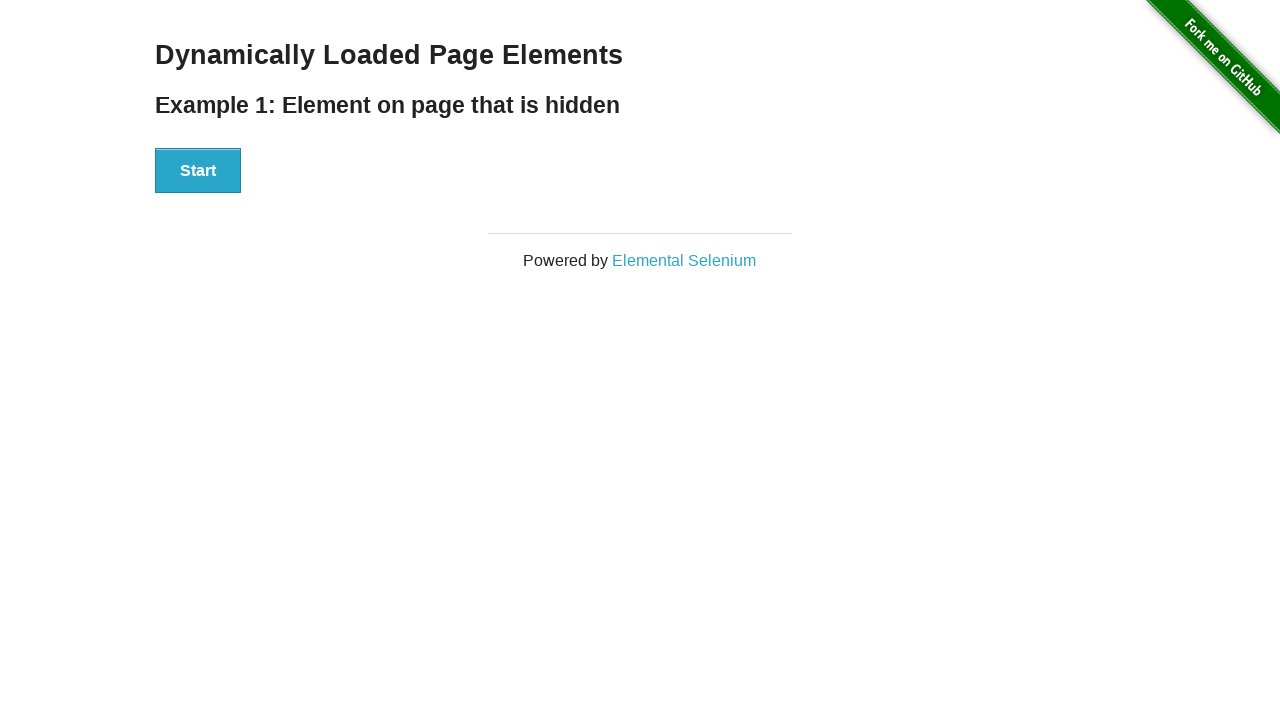

Clicked Start button to trigger dynamic loading at (198, 171) on xpath=//button[text()='Start']
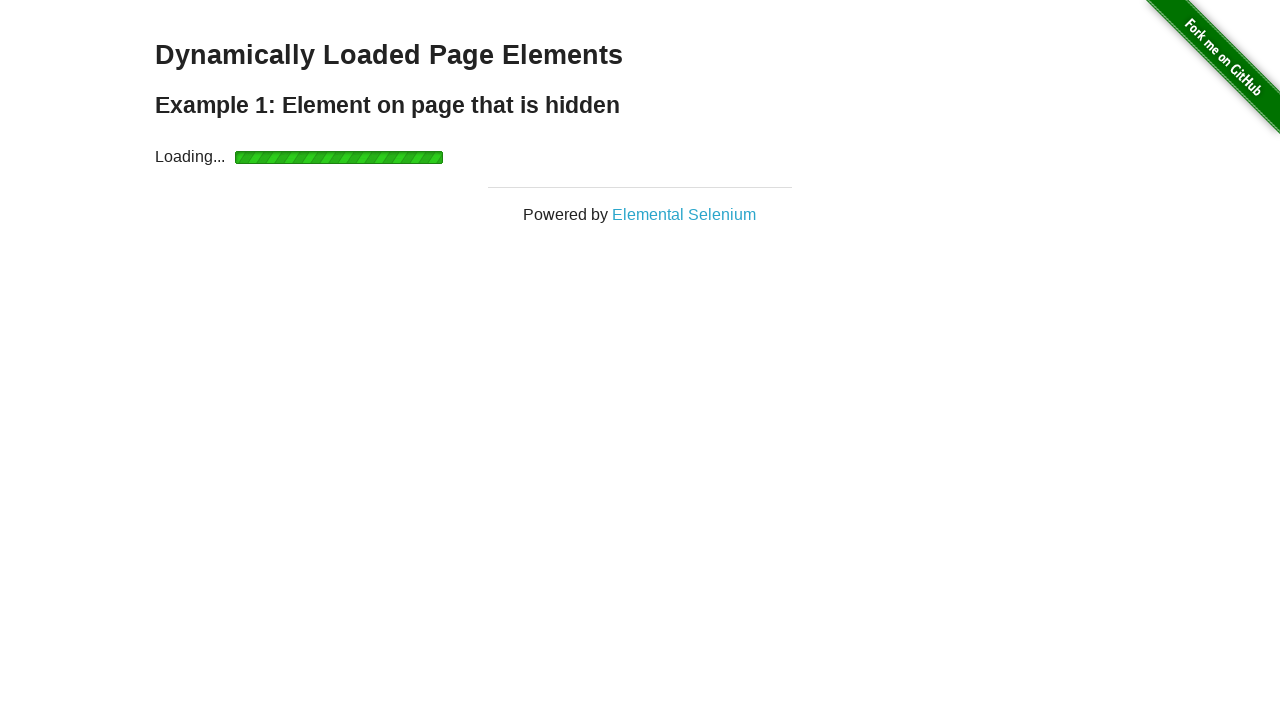

Waited for dynamically loaded finish element to appear
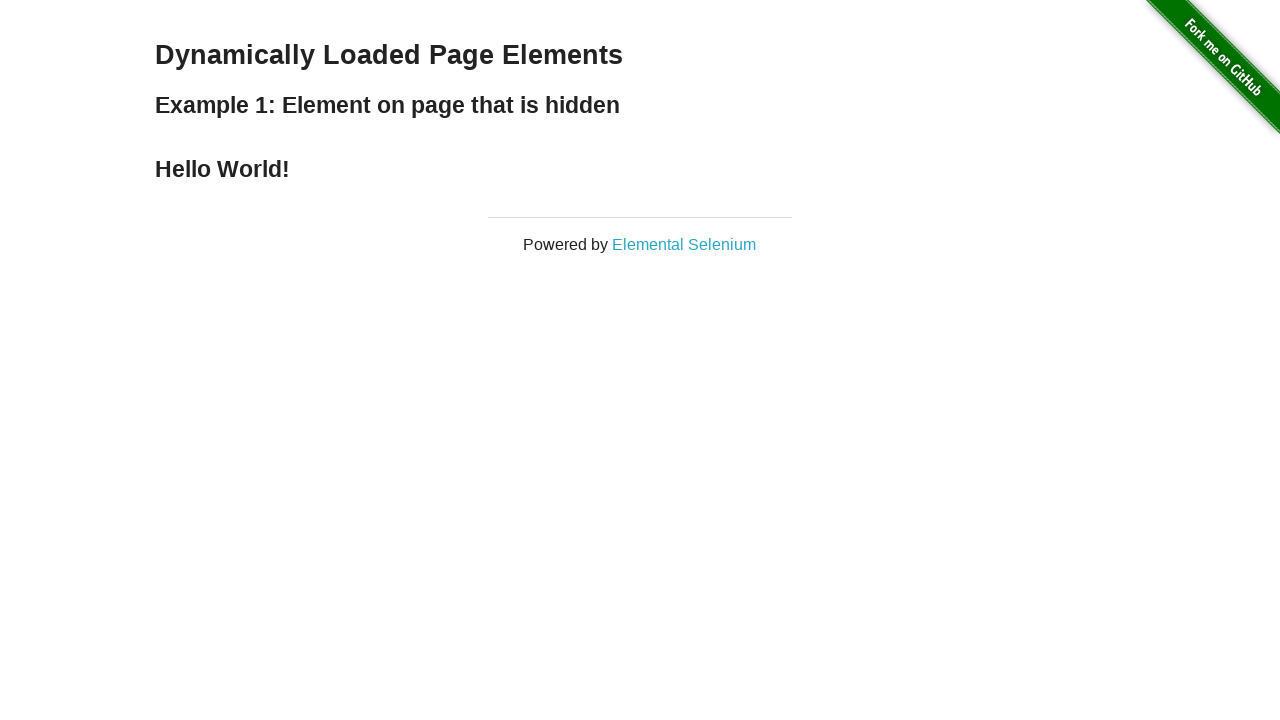

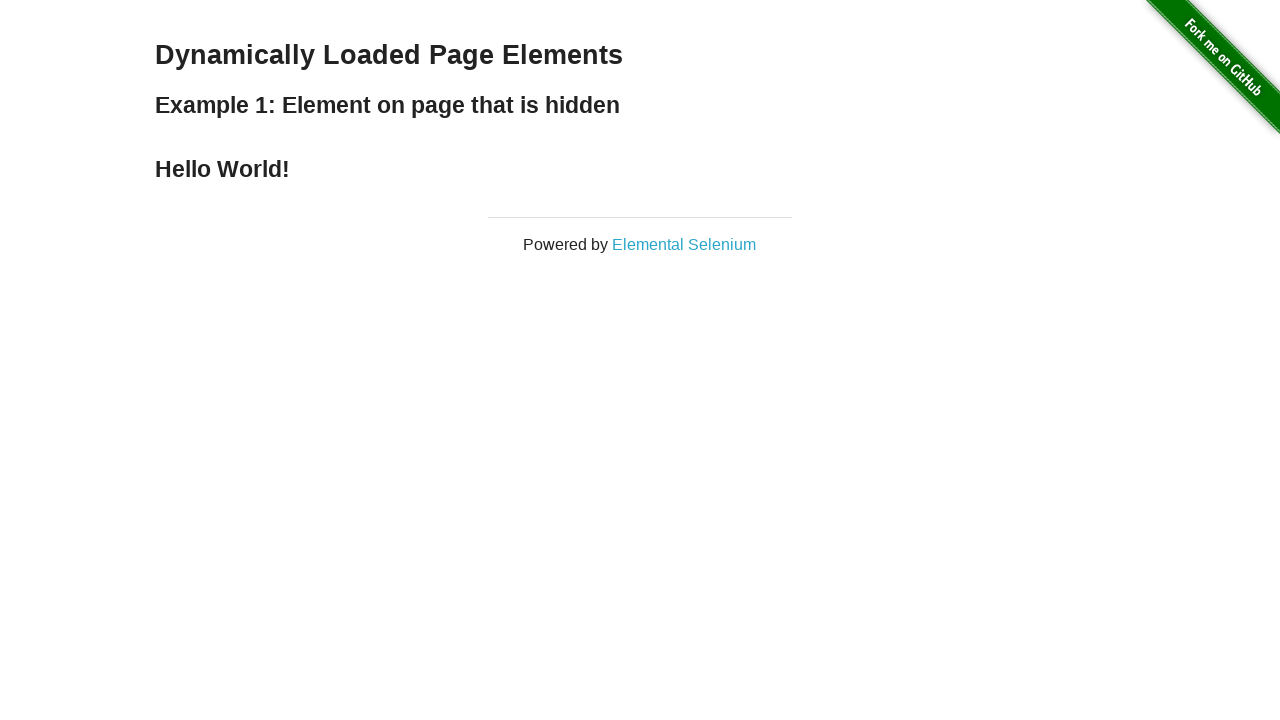